Tests radio button selection functionality by clicking on color and sport radio button options and verifying they are selected

Starting URL: https://testcenter.techproeducation.com/index.php?page=radio-buttons

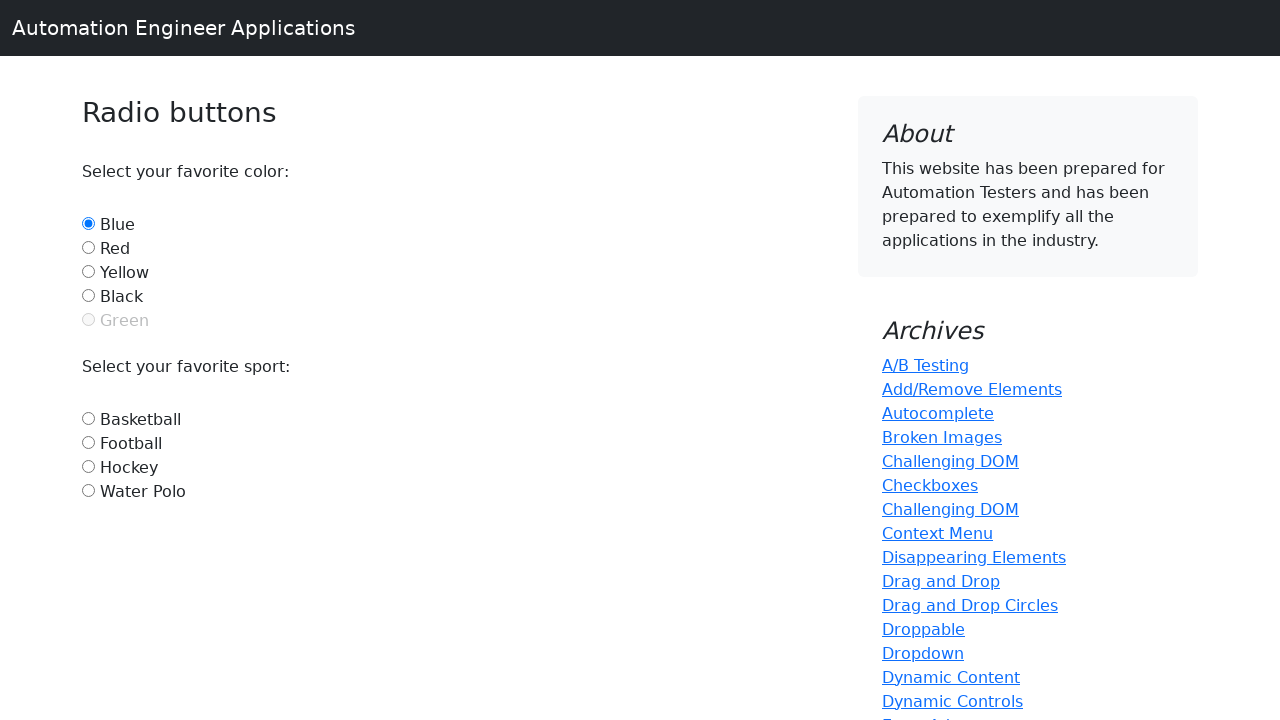

Clicked red color radio button at (88, 247) on #red
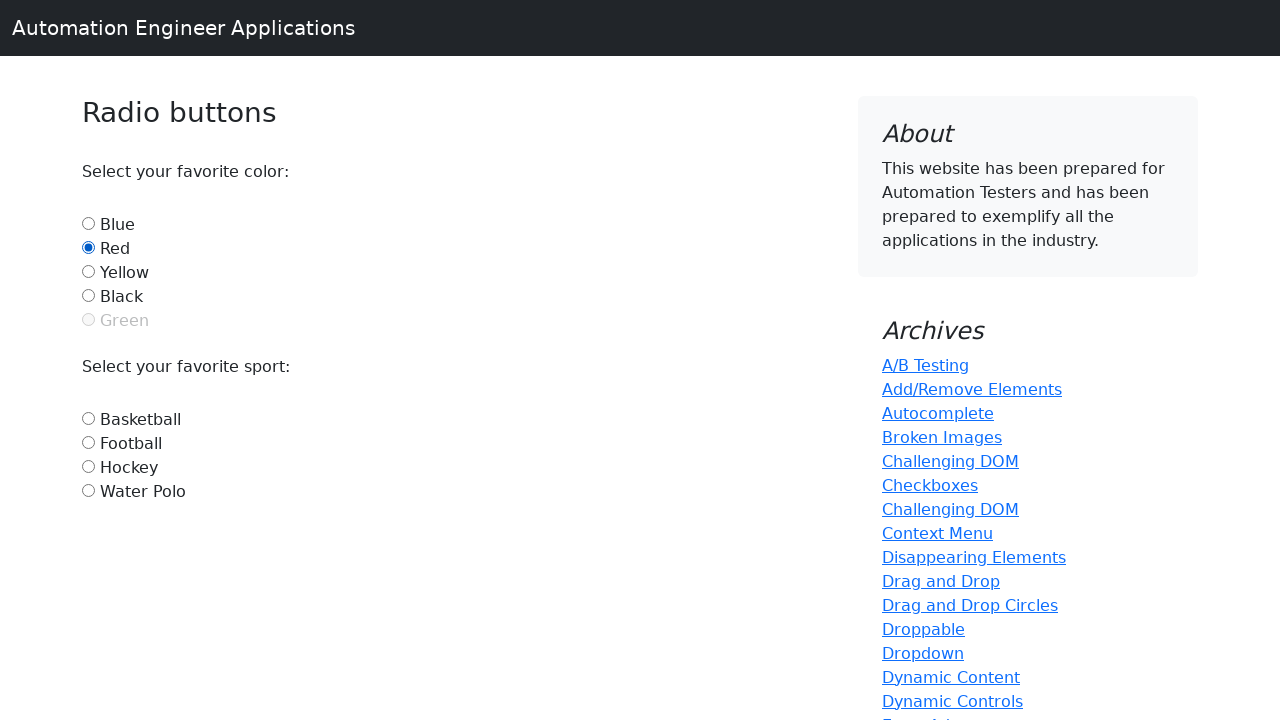

Verified red color radio button is selected
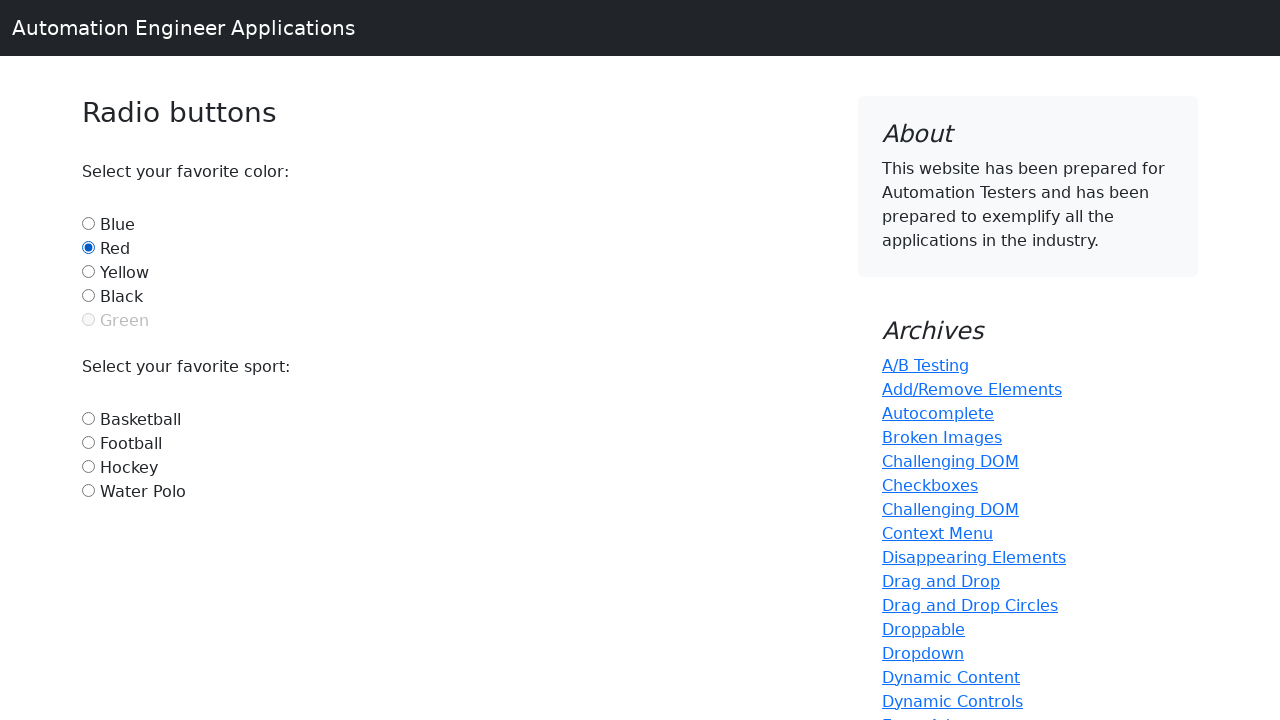

Clicked football sport radio button at (88, 442) on #football
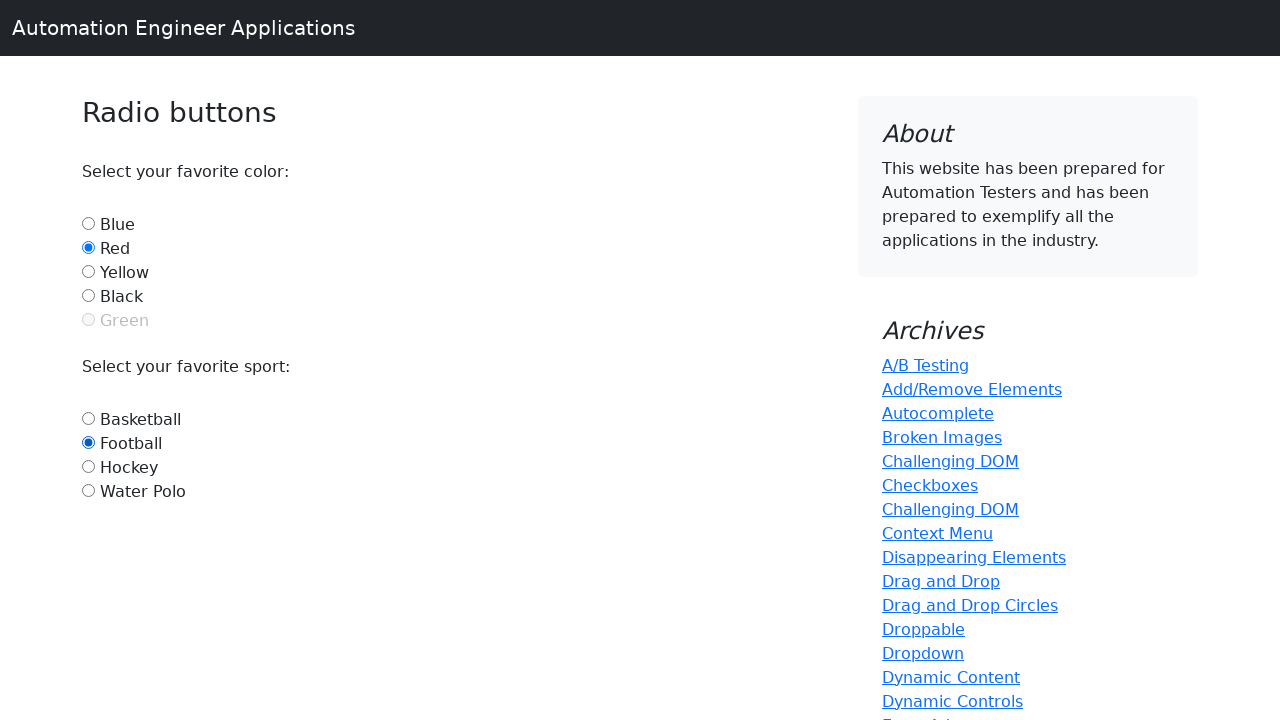

Verified football sport radio button is selected
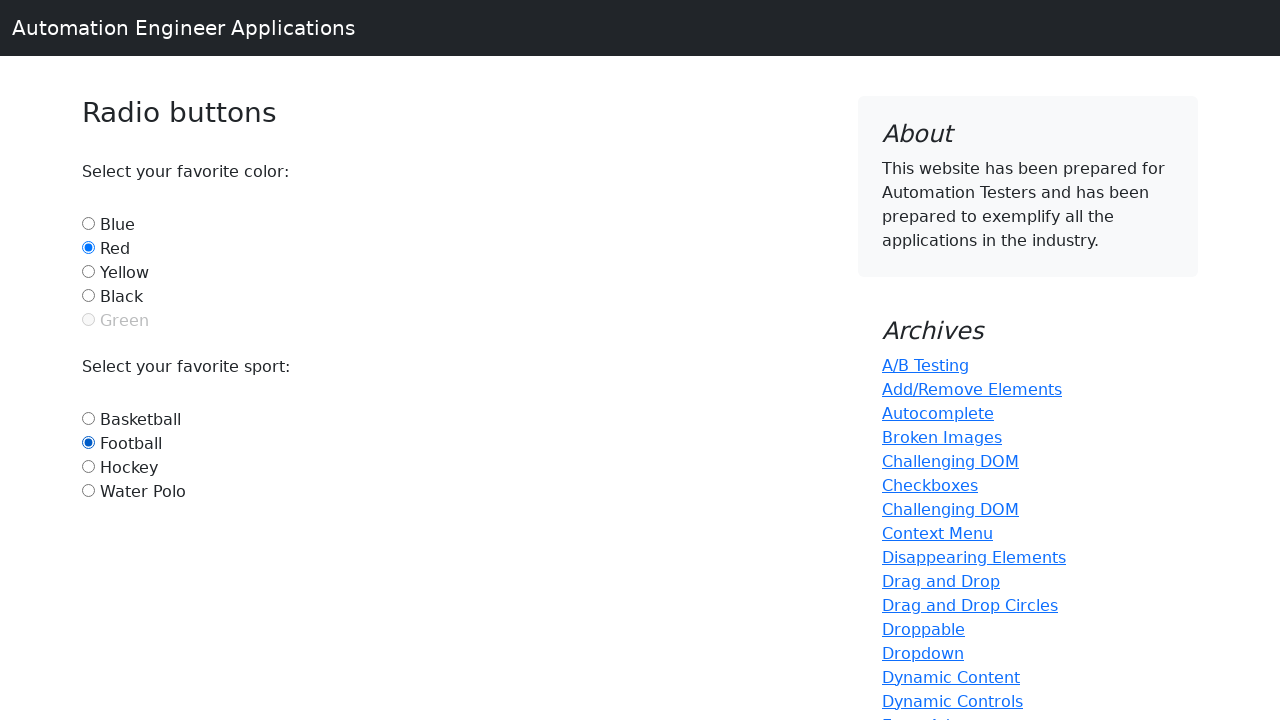

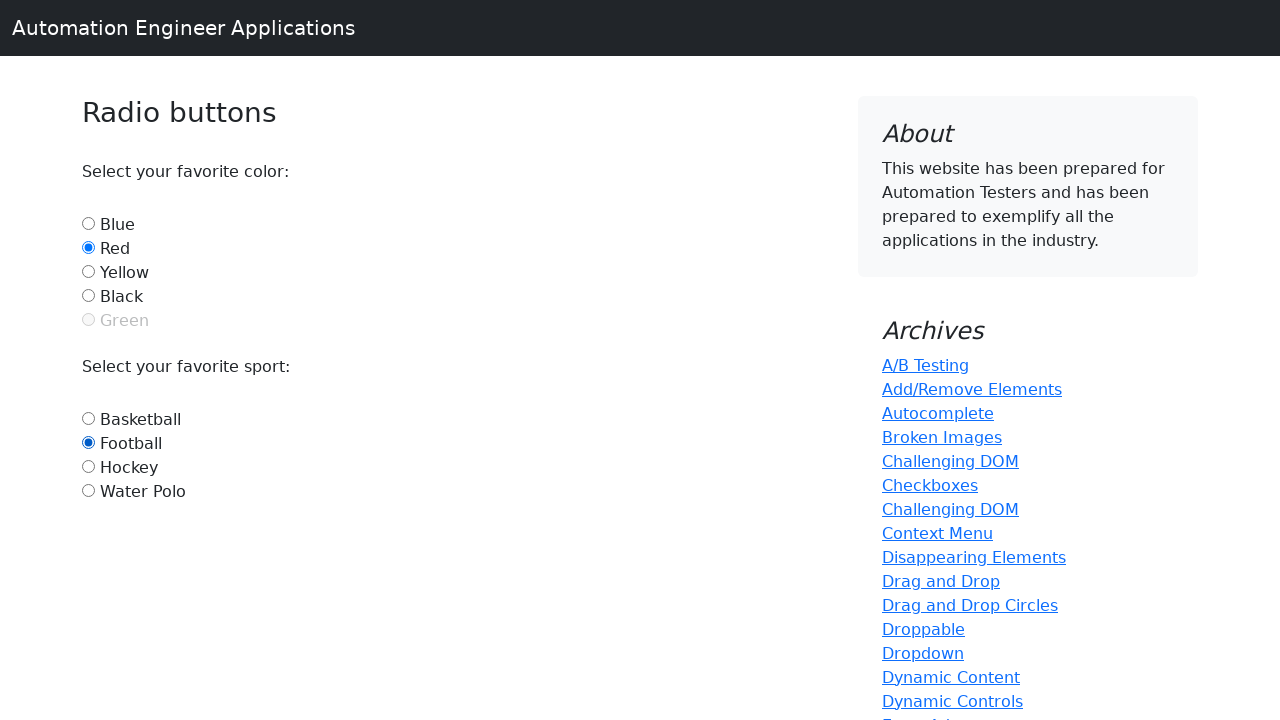